Tests that edits are saved when the edit input loses focus (blur event).

Starting URL: https://demo.playwright.dev/todomvc

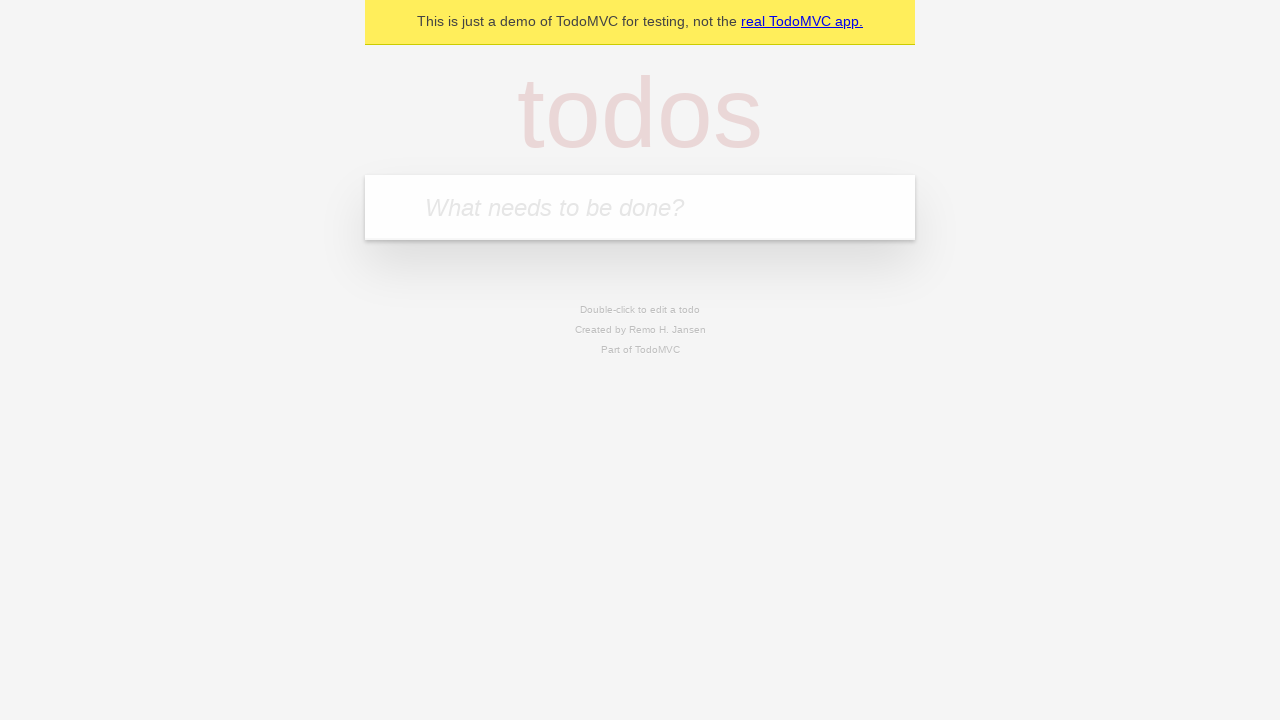

Filled new todo input with 'buy some cheese' on .new-todo
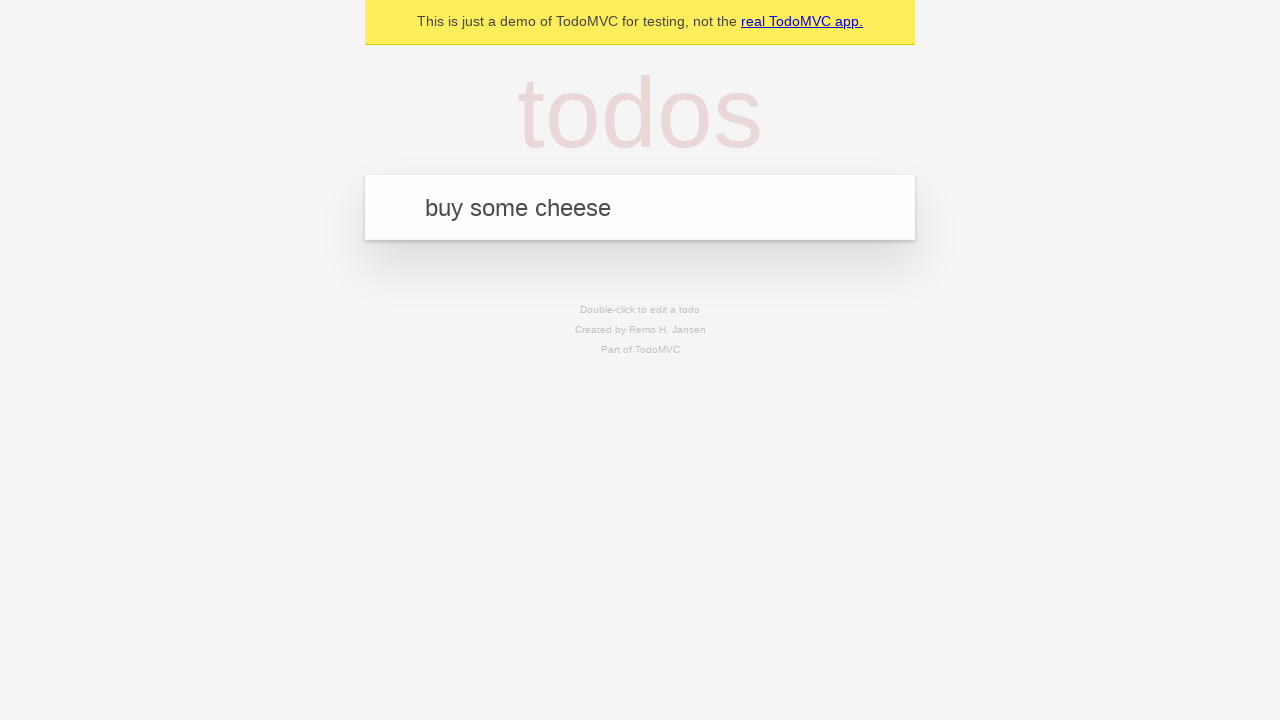

Pressed Enter to create first todo on .new-todo
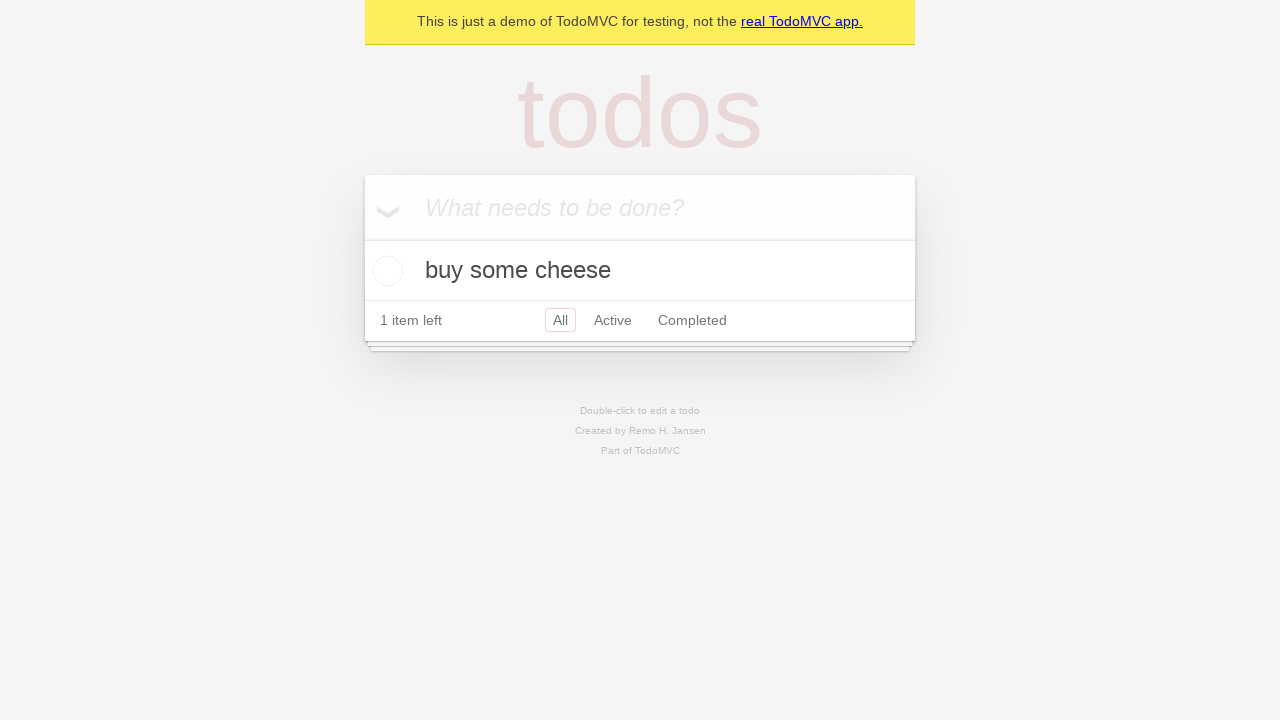

Filled new todo input with 'feed the cat' on .new-todo
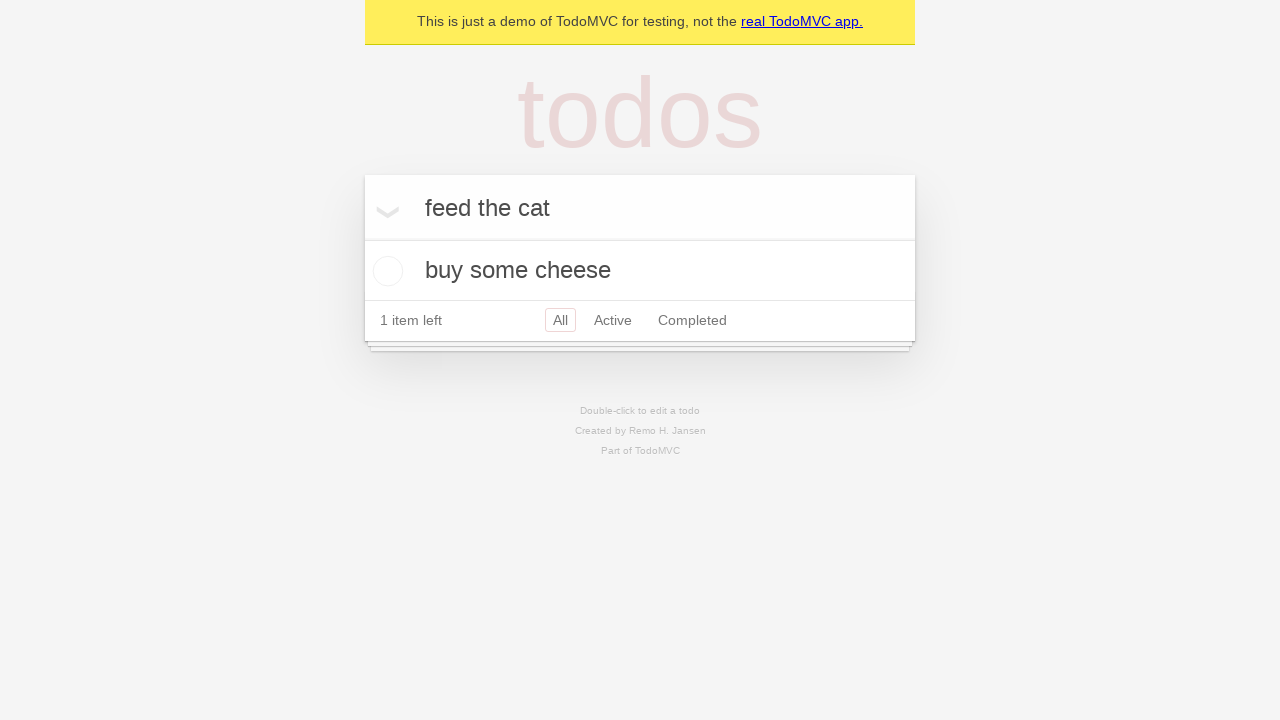

Pressed Enter to create second todo on .new-todo
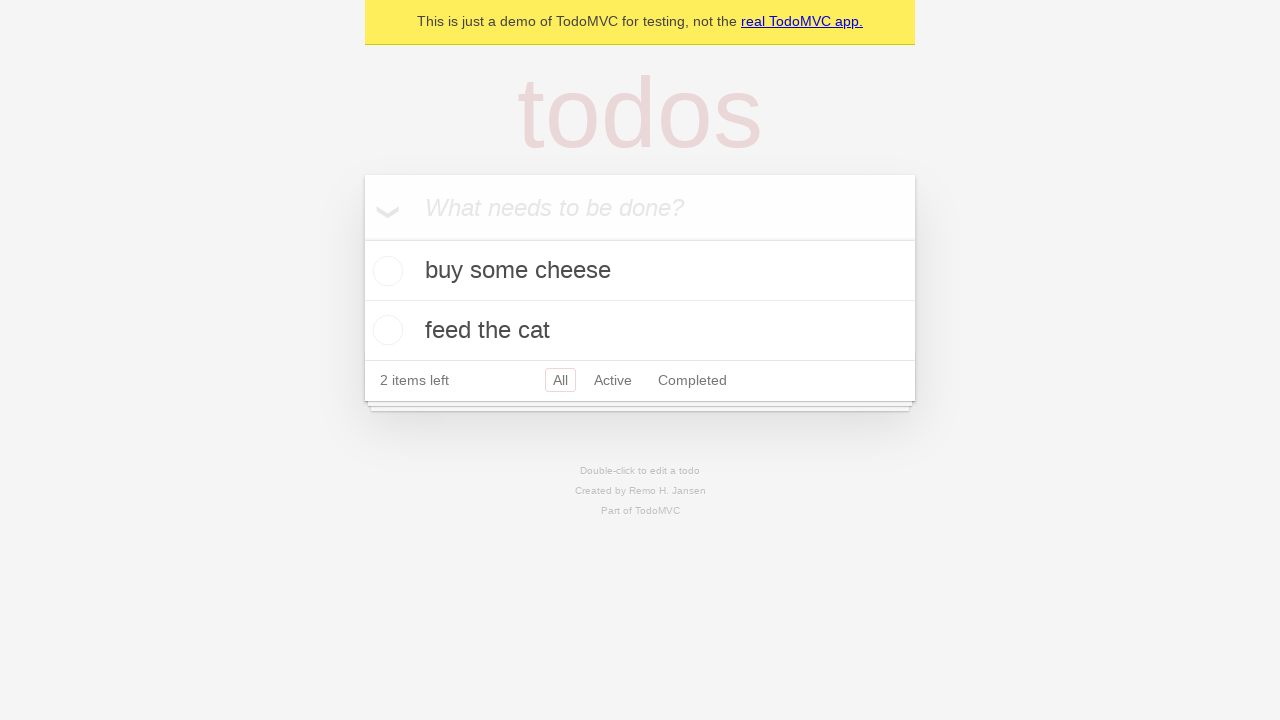

Filled new todo input with 'book a doctors appointment' on .new-todo
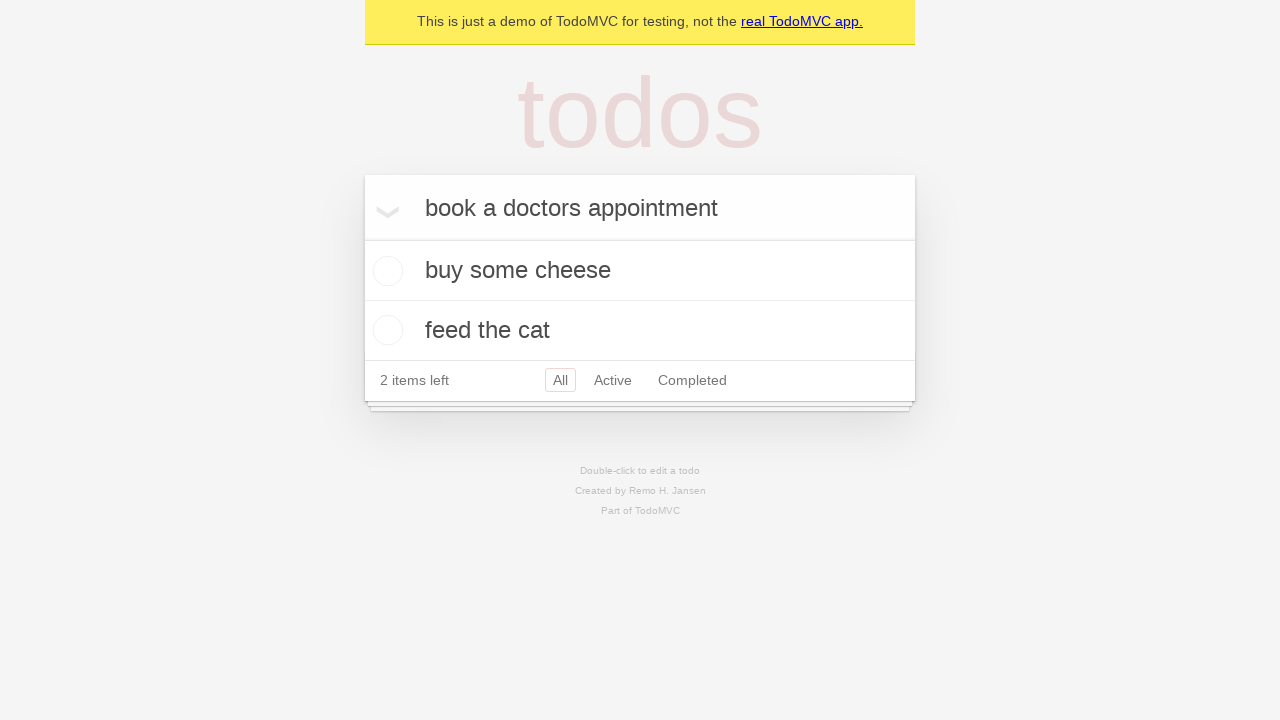

Pressed Enter to create third todo on .new-todo
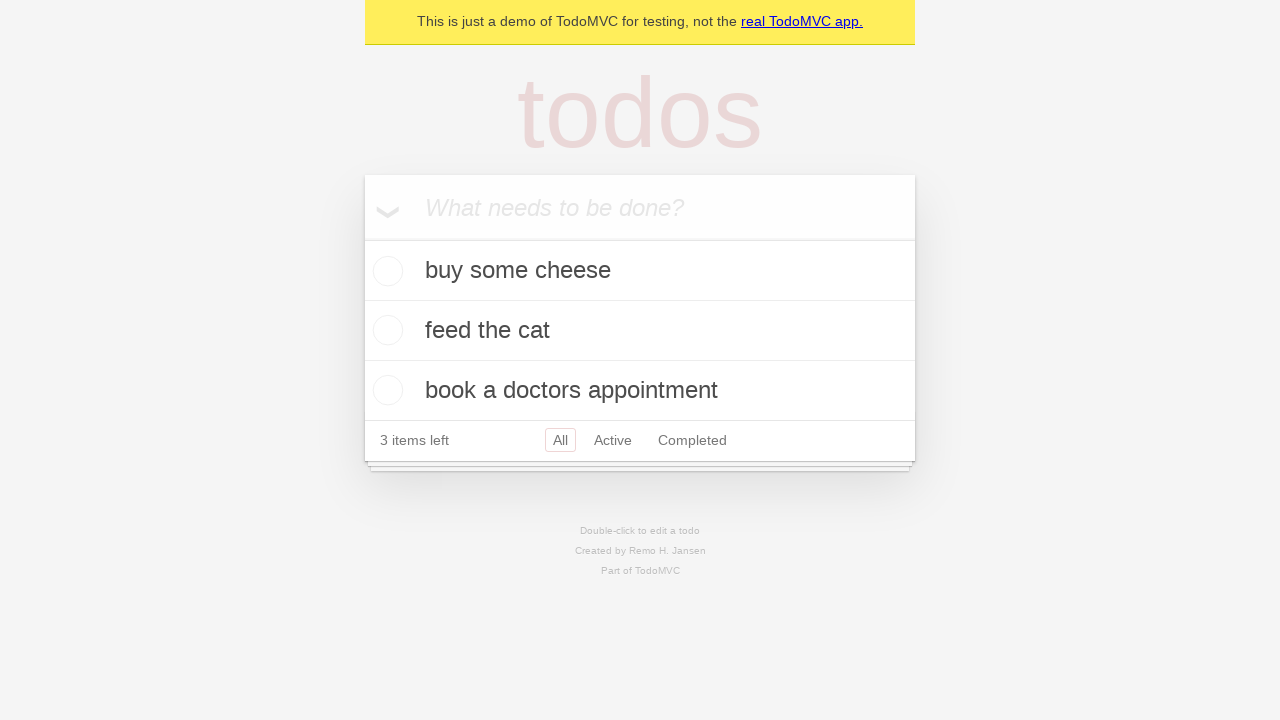

Double-clicked second todo item to enter edit mode at (640, 331) on .todo-list li >> nth=1
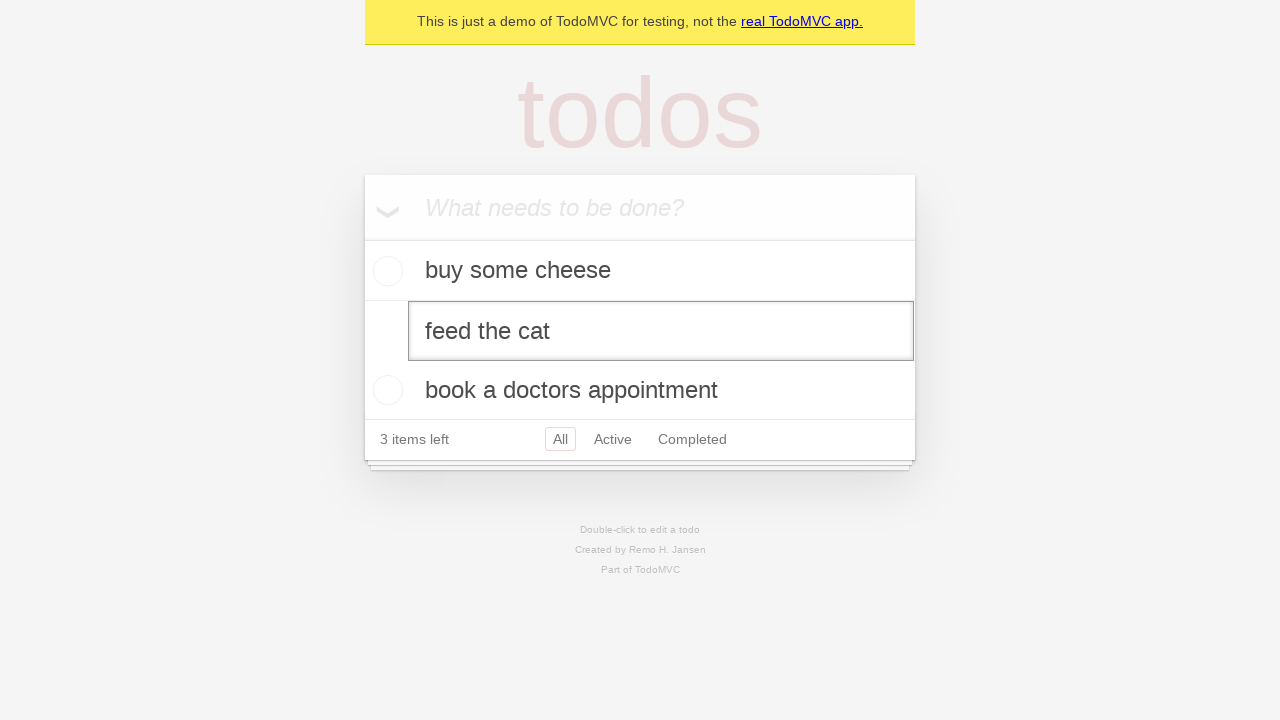

Filled edit input with 'buy some sausages' on .todo-list li >> nth=1 >> .edit
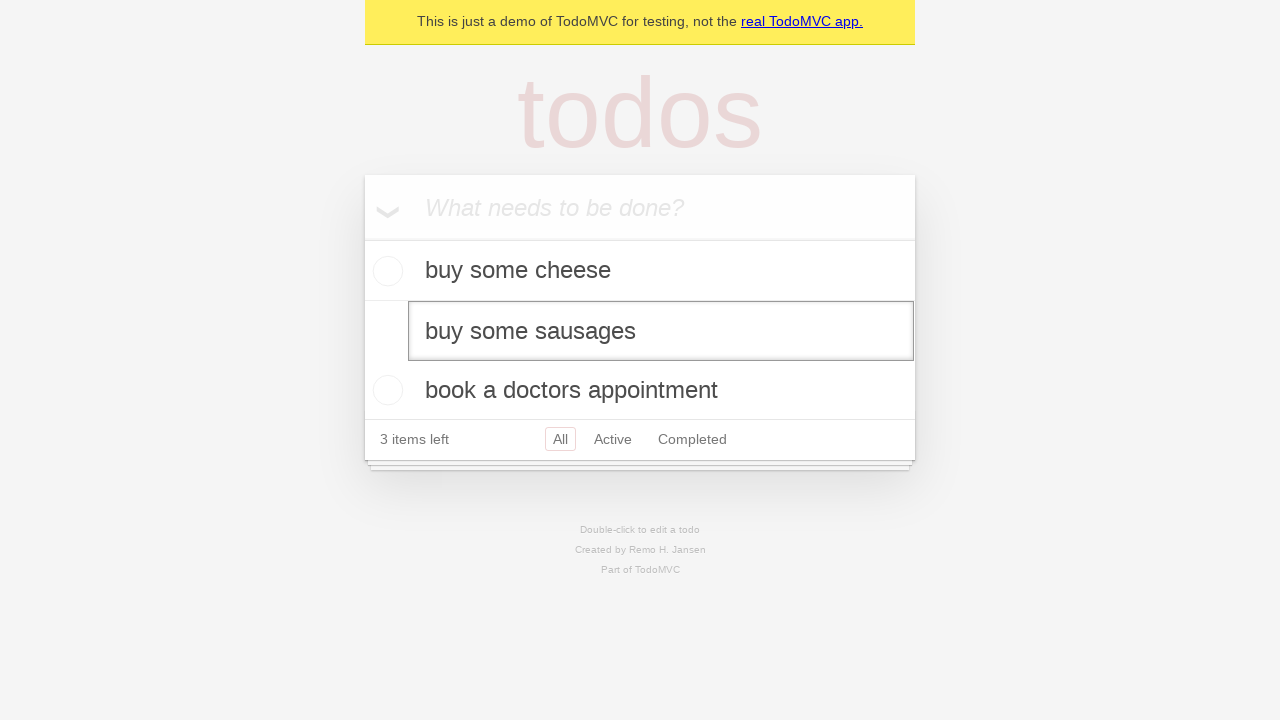

Dispatched blur event to save the edited todo
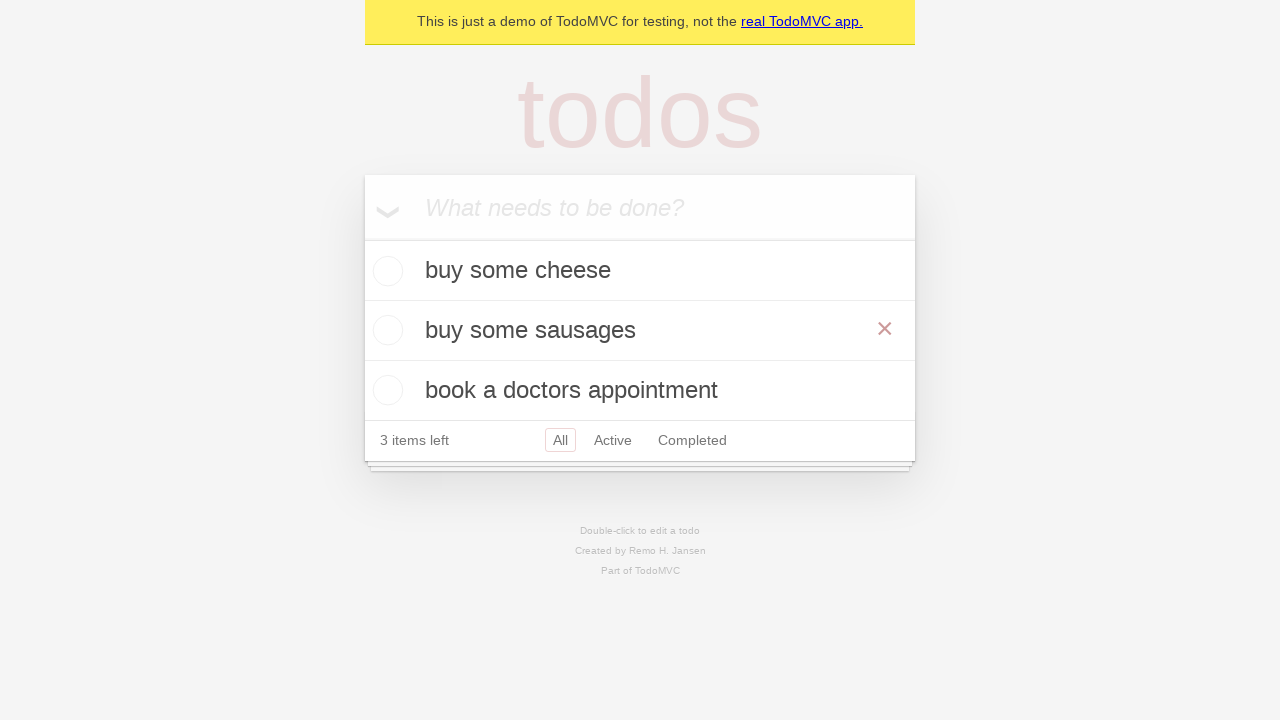

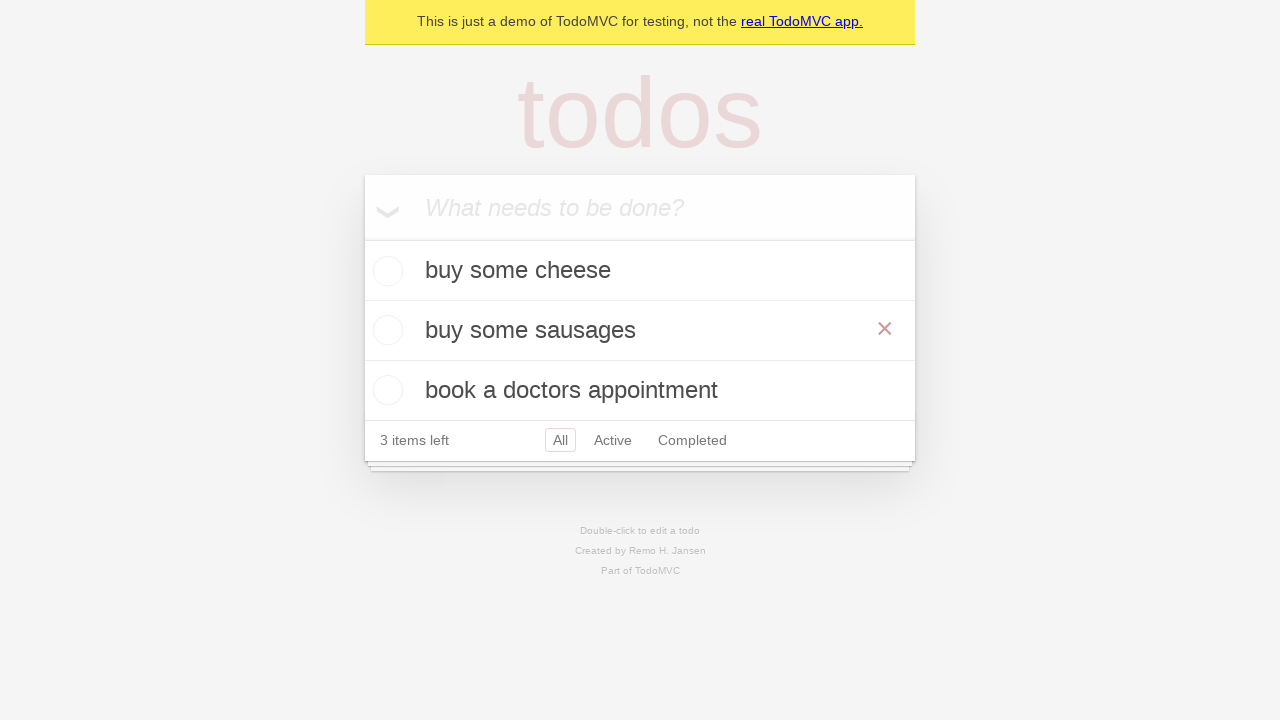